Tests JavaScript alert handling by clicking a button that triggers an alert popup, then accepting the alert dialog.

Starting URL: http://seleniumpractise.blogspot.com/2019/01/alert-demo.html

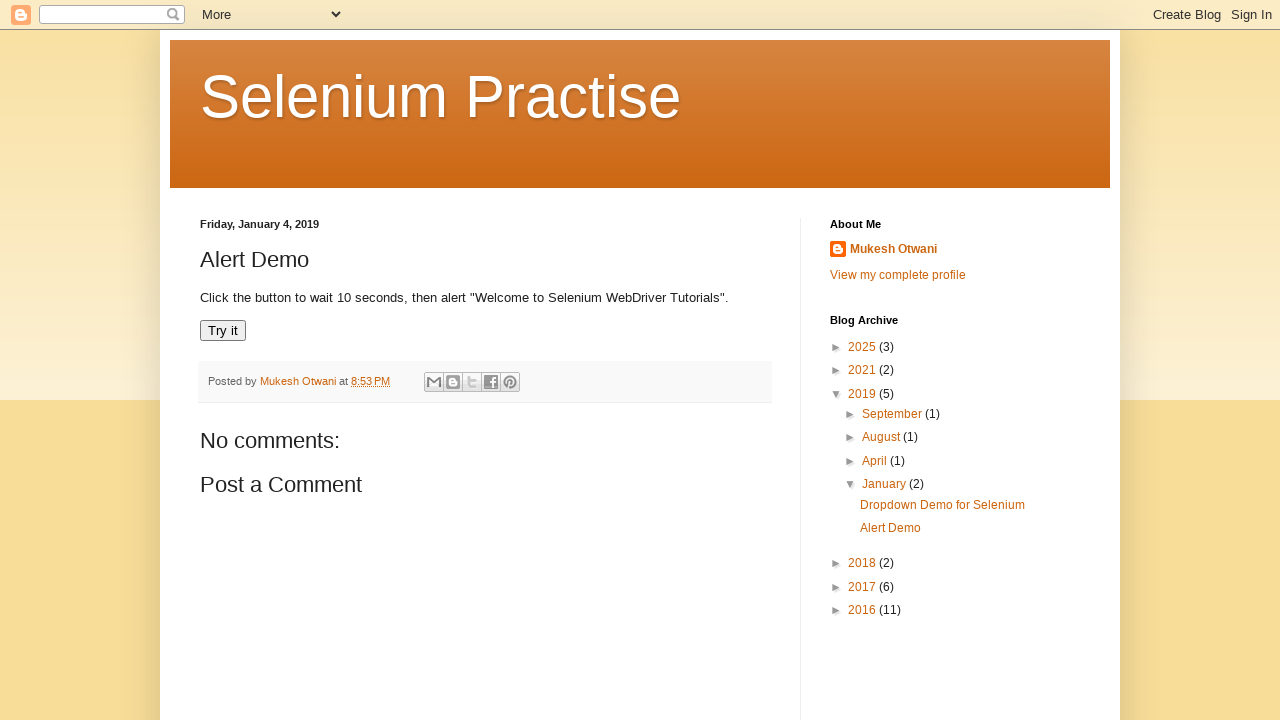

Set up dialog handler to automatically accept alerts
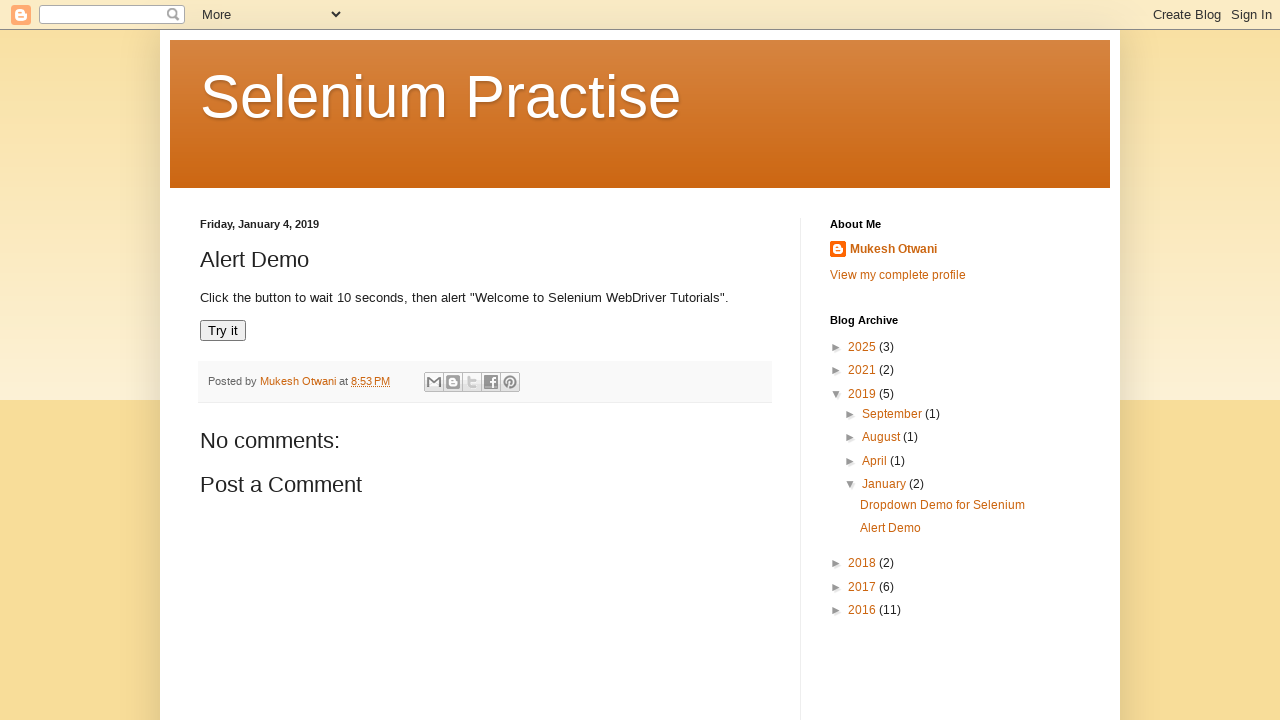

Clicked button to trigger JavaScript alert at (223, 331) on button[onclick='myFunction()']
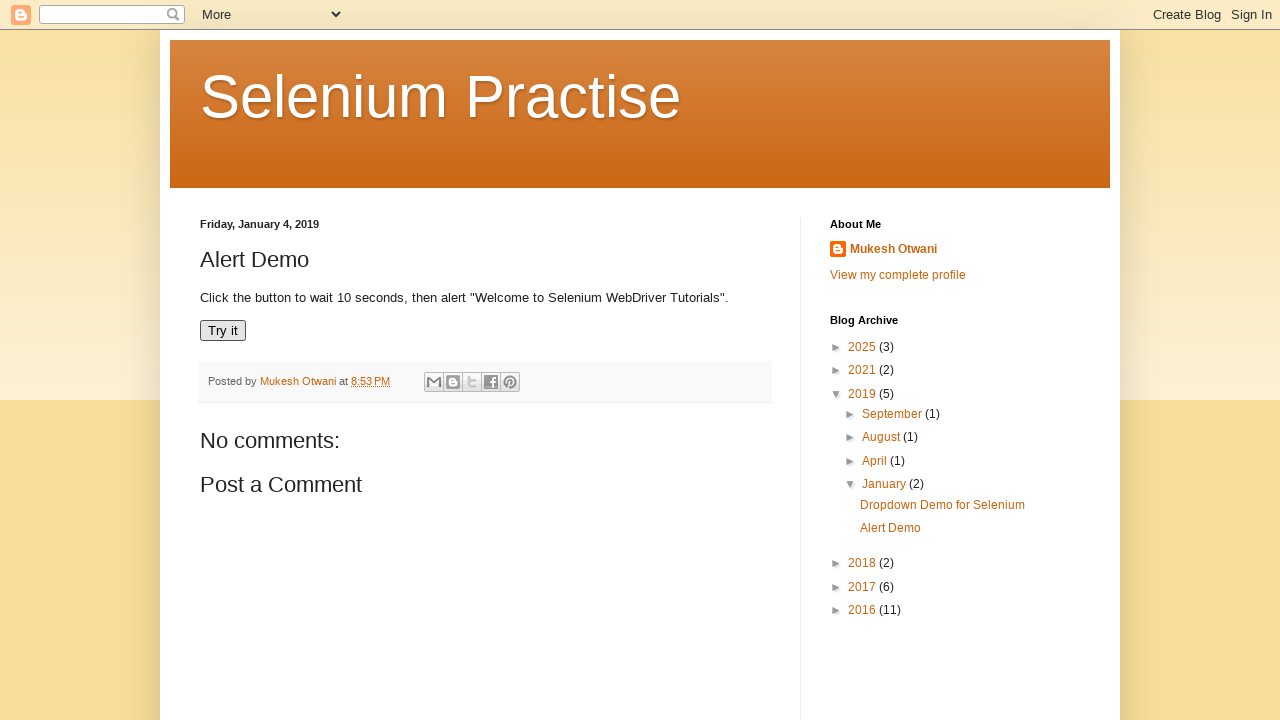

Verified URL contains 'alert'
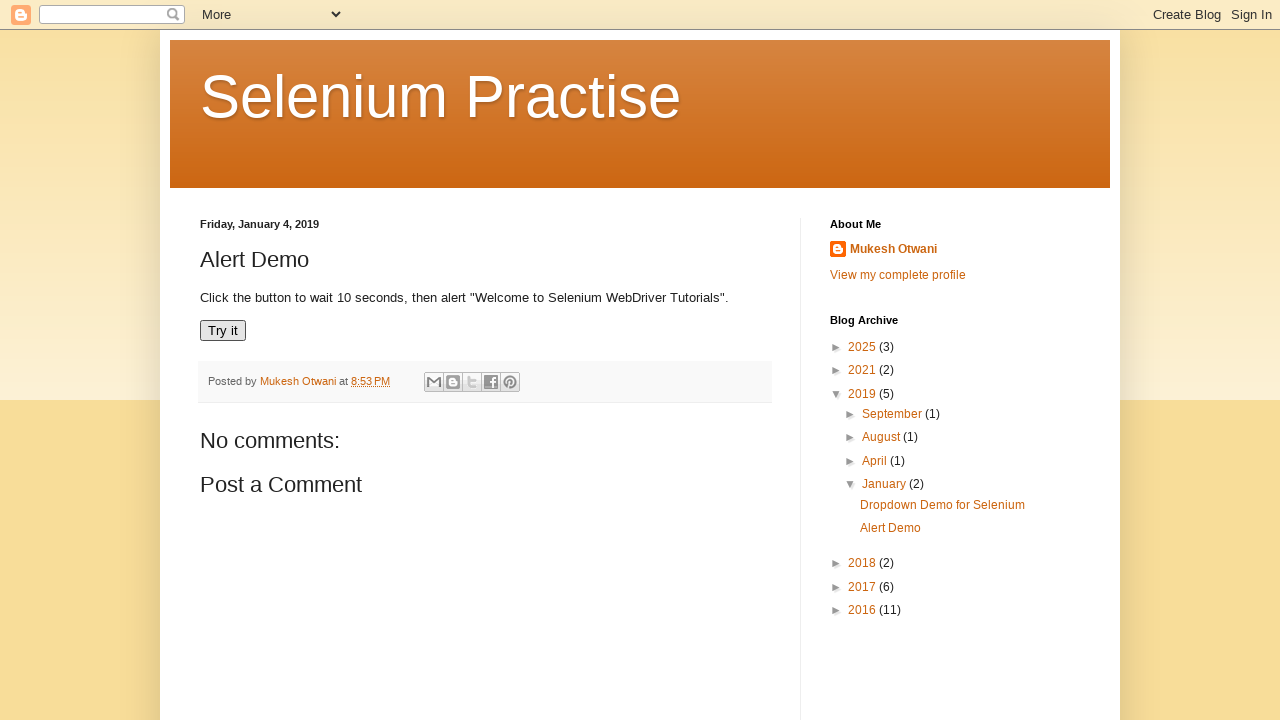

Waited 1000ms to ensure alert was processed
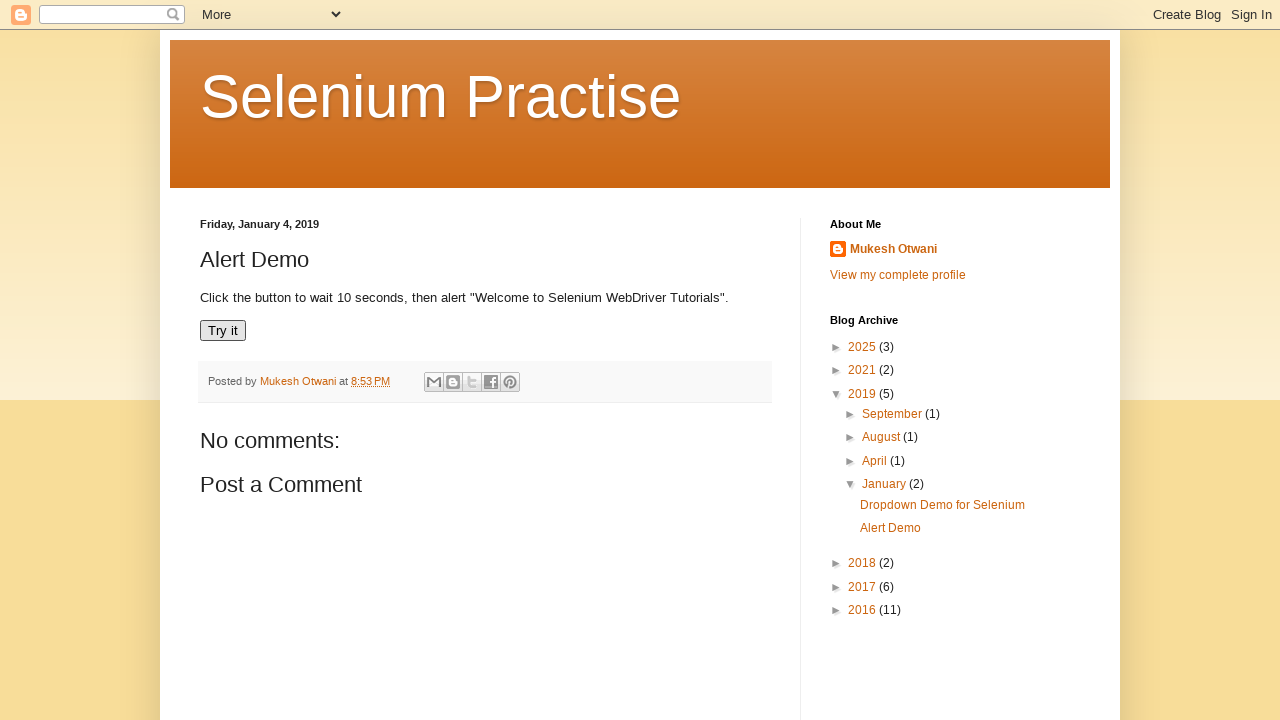

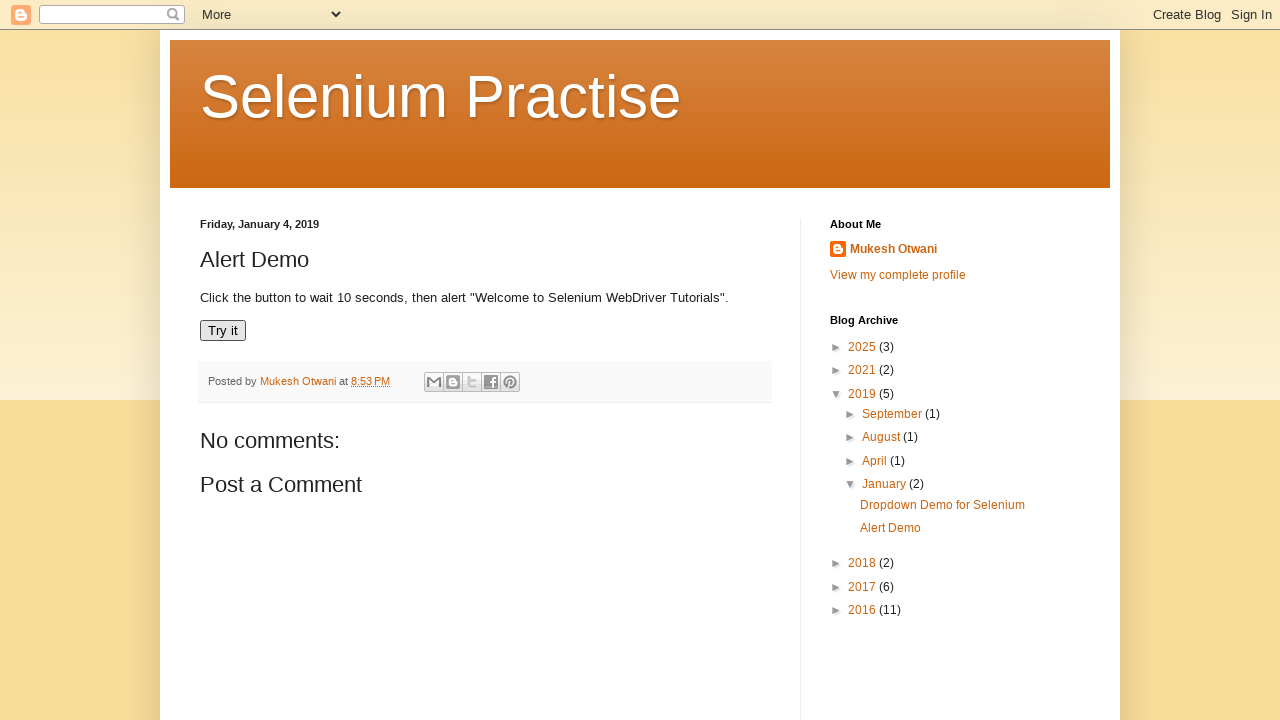